Tests page scrolling functionality by scrolling to the bottom of the page and then scrolling back to the top.

Starting URL: https://www.fireflink.com/

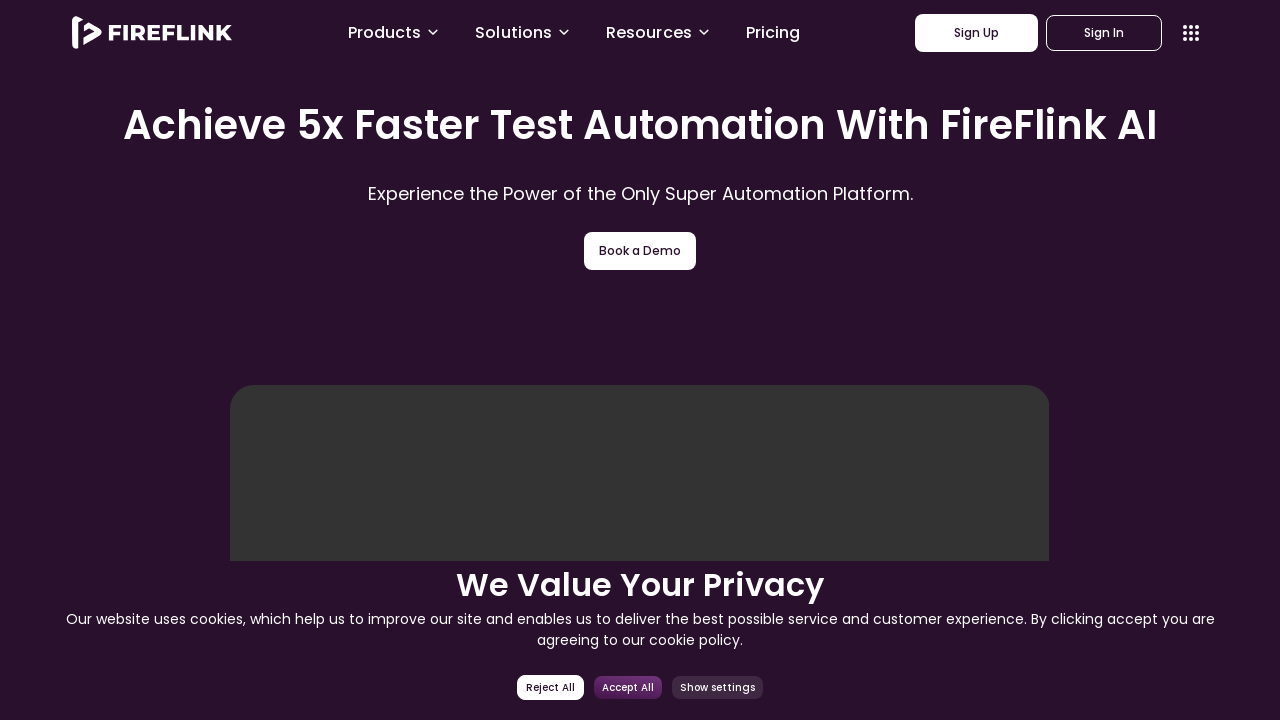

Scrolled to the bottom of the page
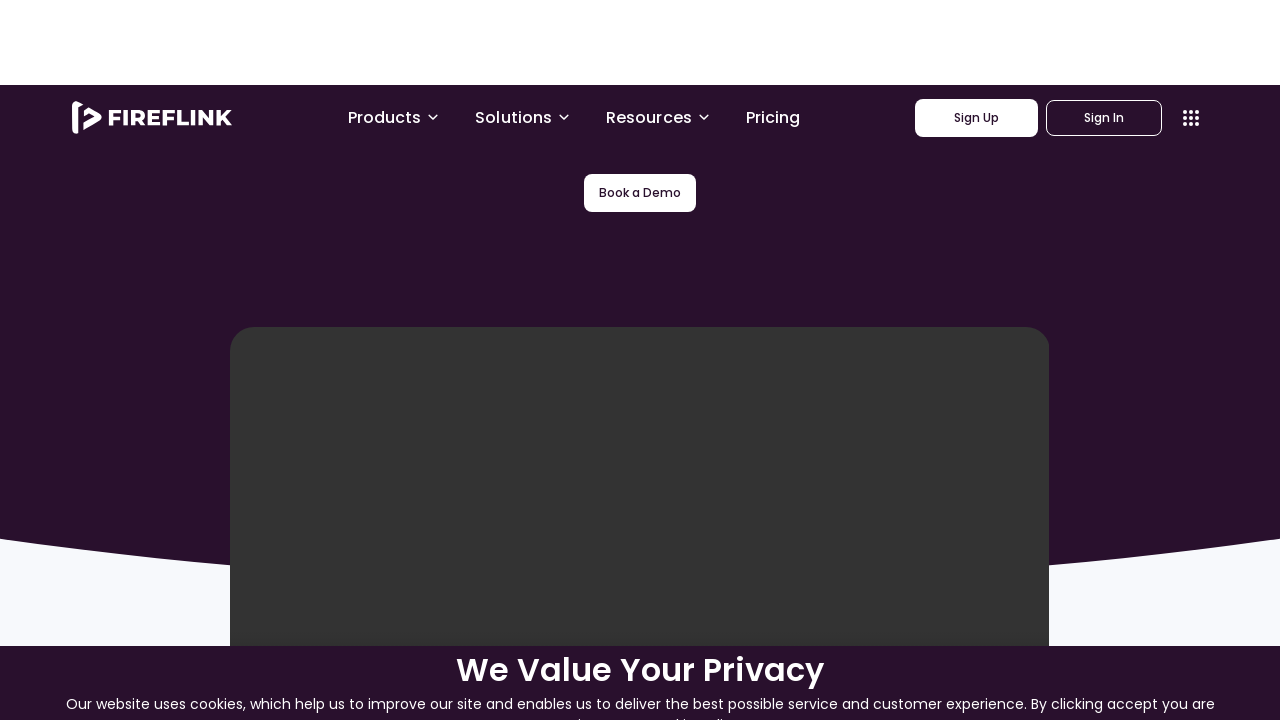

Waited 2 seconds for scroll to complete
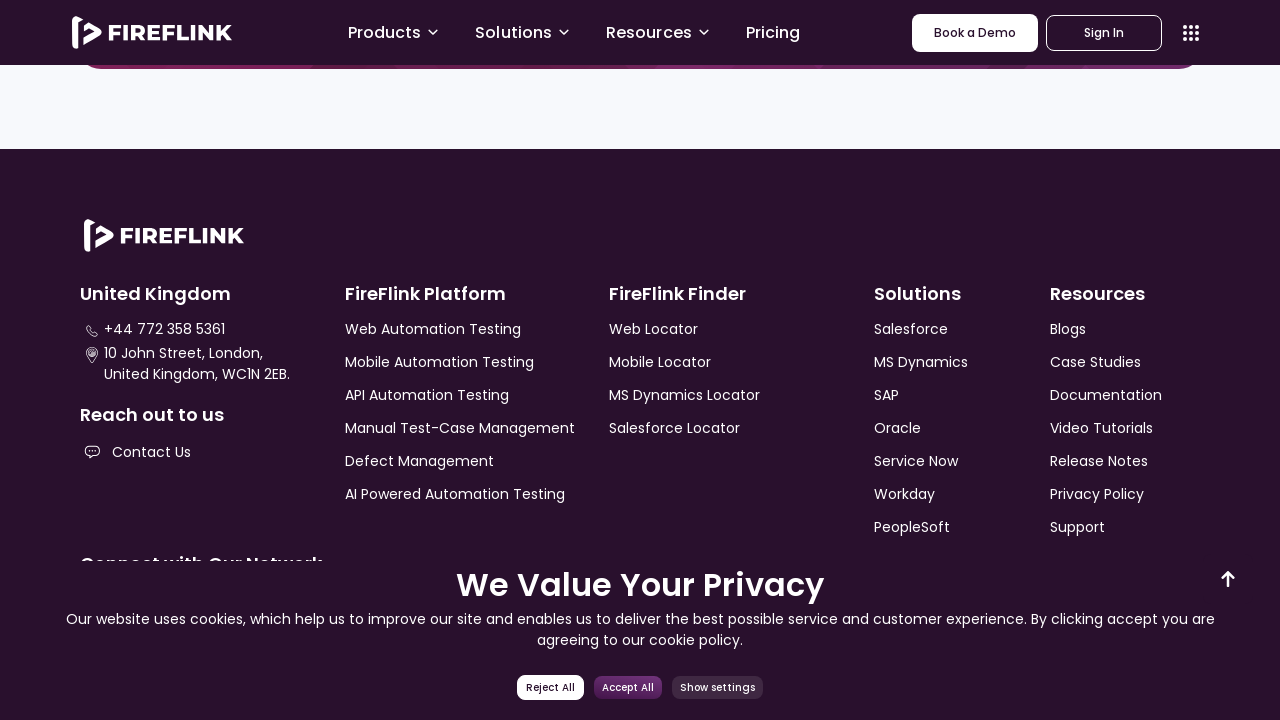

Scrolled back to the top of the page
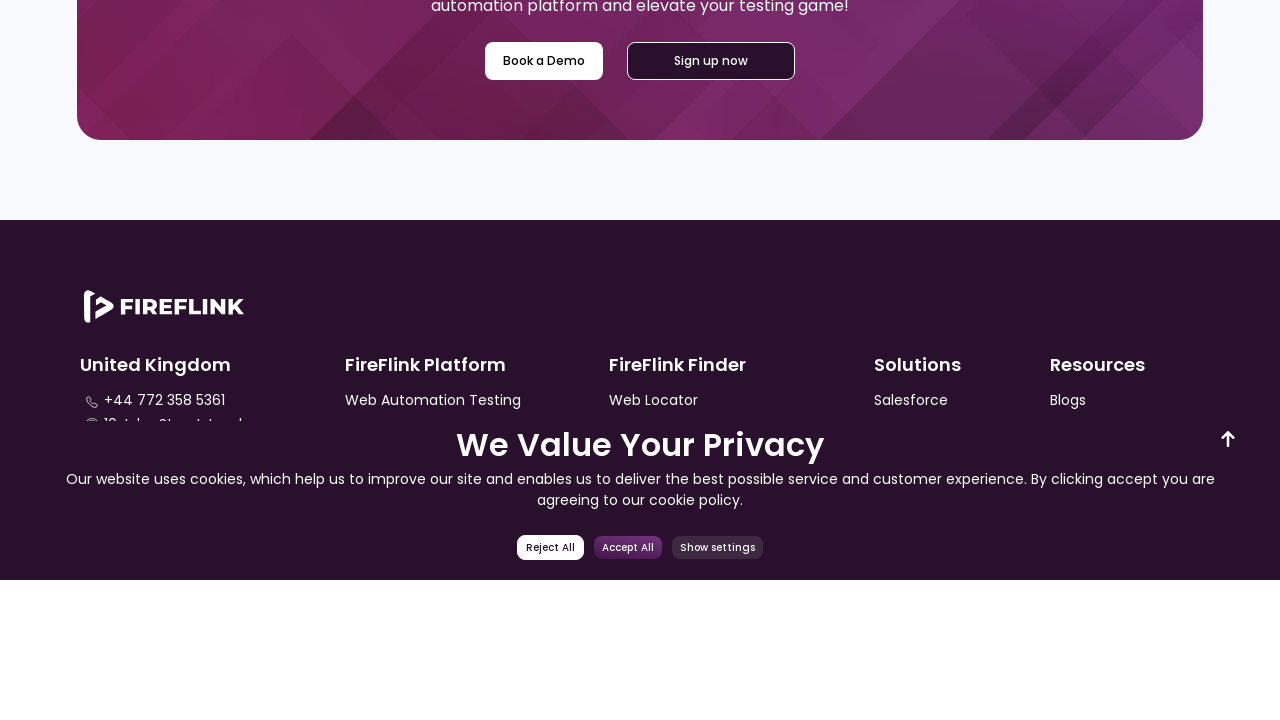

Waited 1 second for scroll to complete
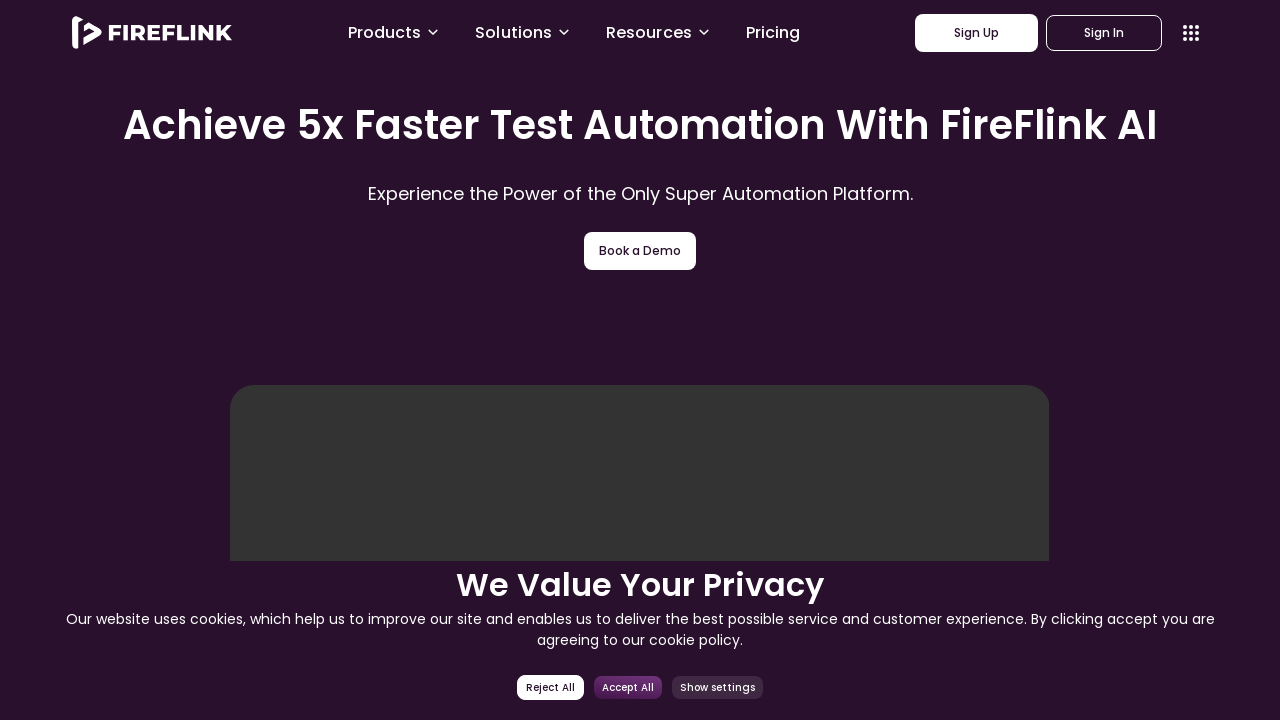

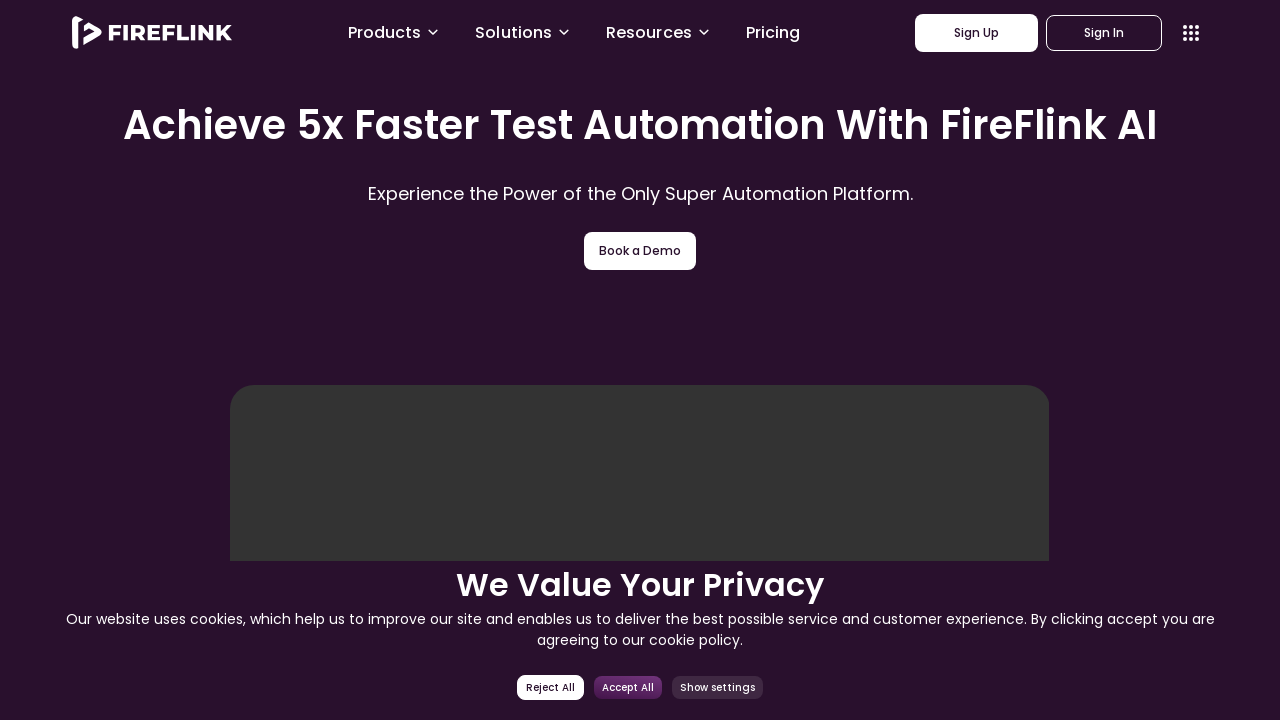